Tests right-click (context menu) functionality by performing a context click on a button element to trigger the context menu demo

Starting URL: http://swisnl.github.io/jQuery-contextMenu/demo.html

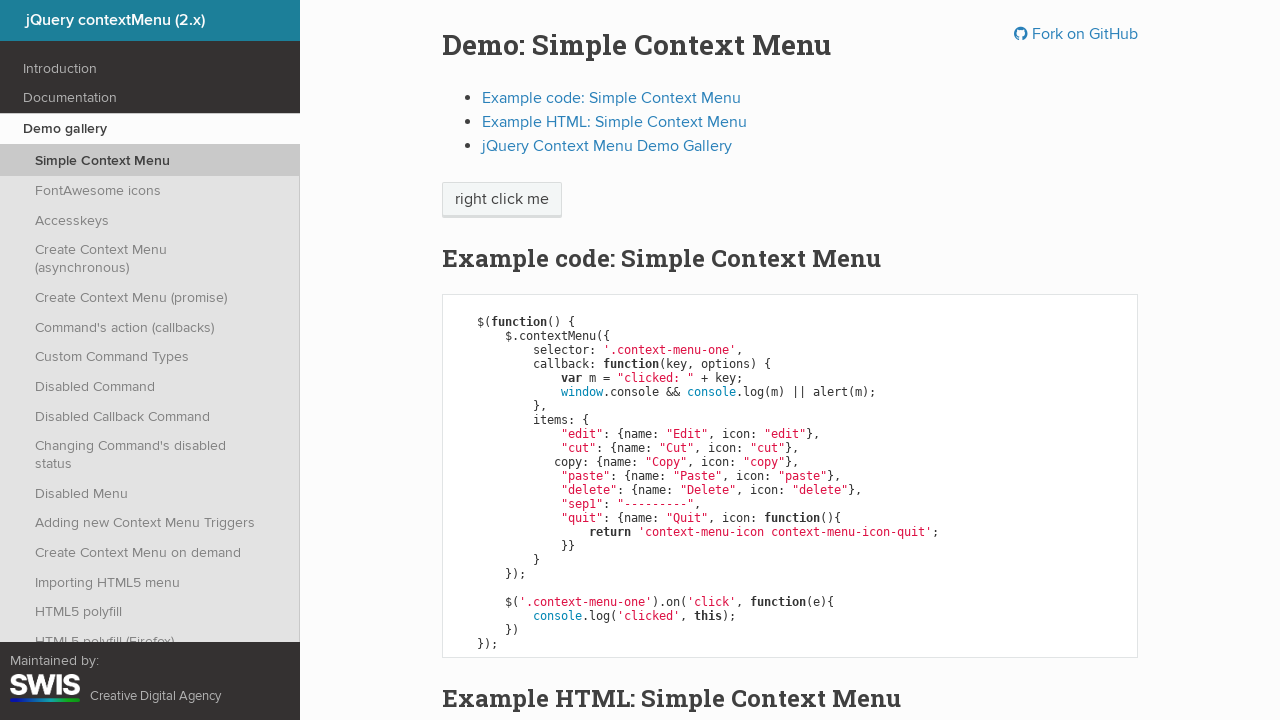

Located the 'right click me' button element
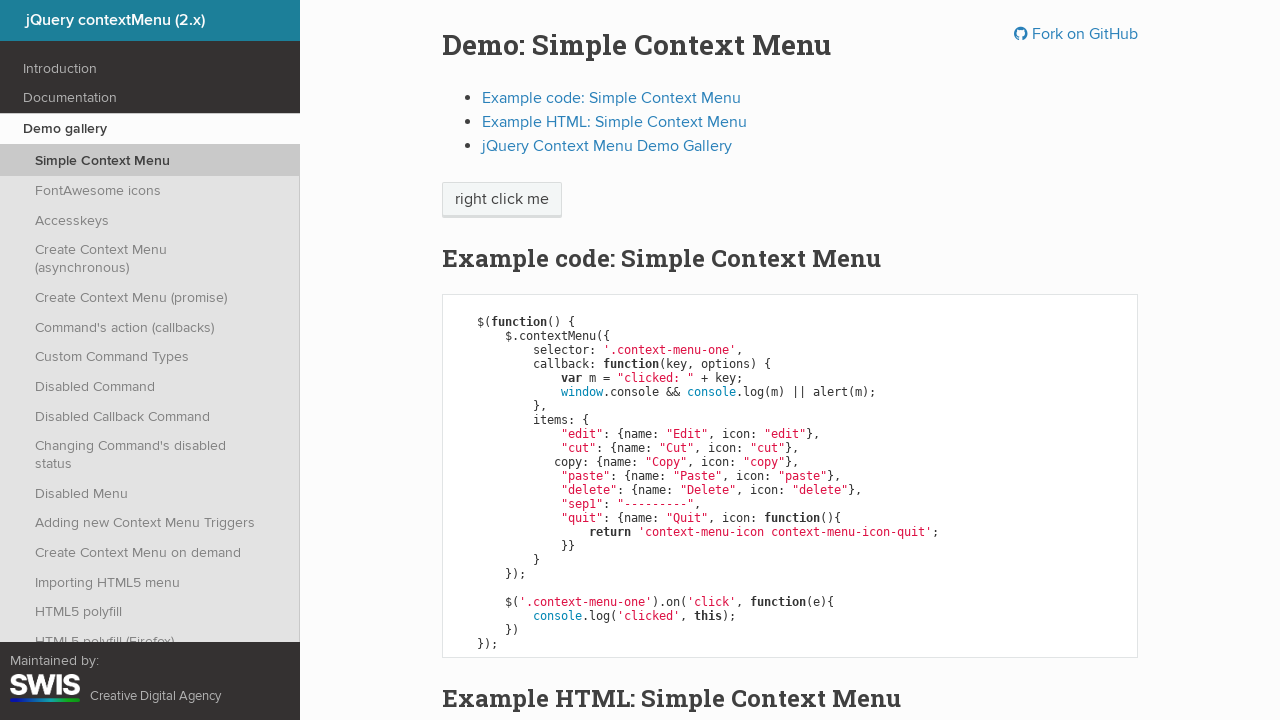

Performed right-click (context click) on the button at (502, 200) on xpath=//span[normalize-space()='right click me']
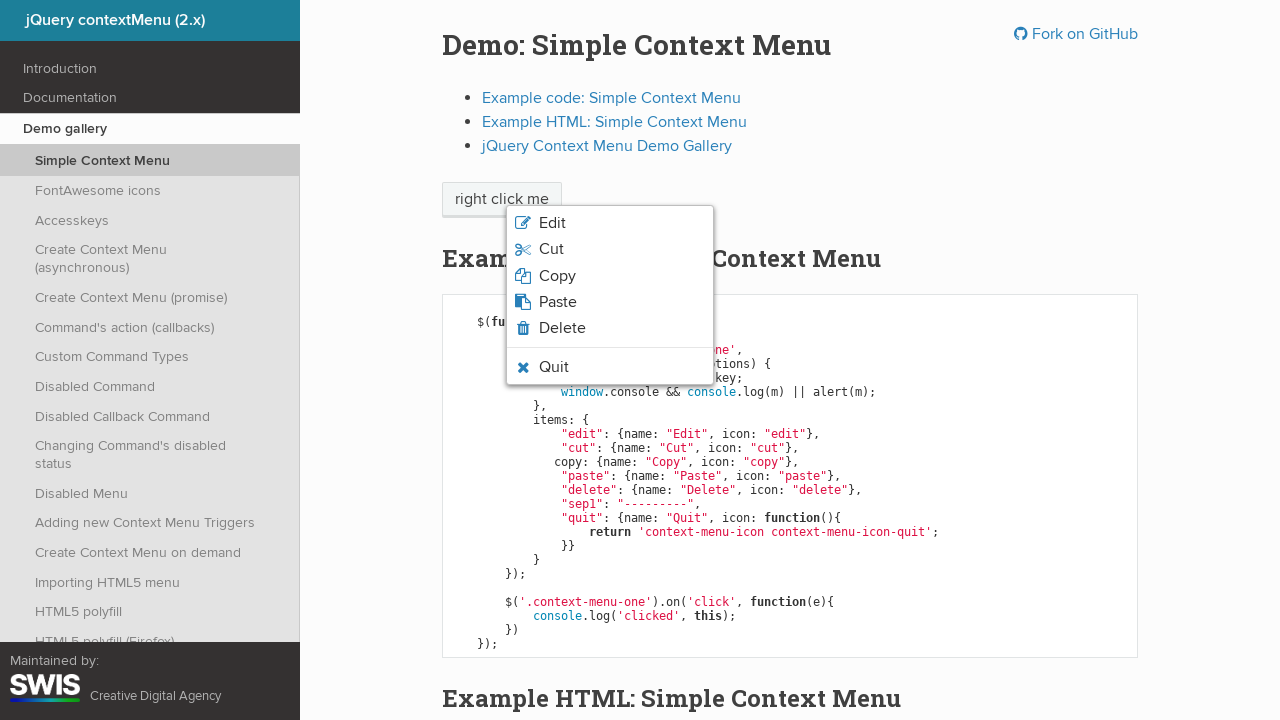

Context menu appeared and is visible
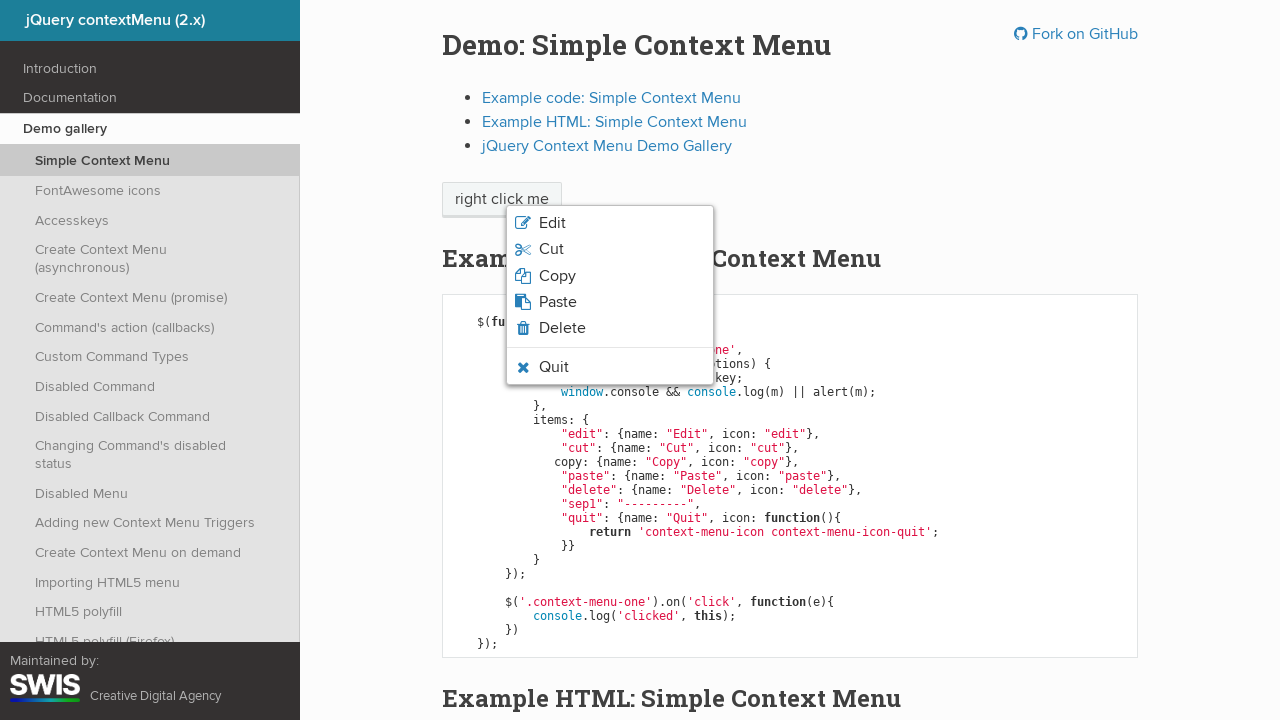

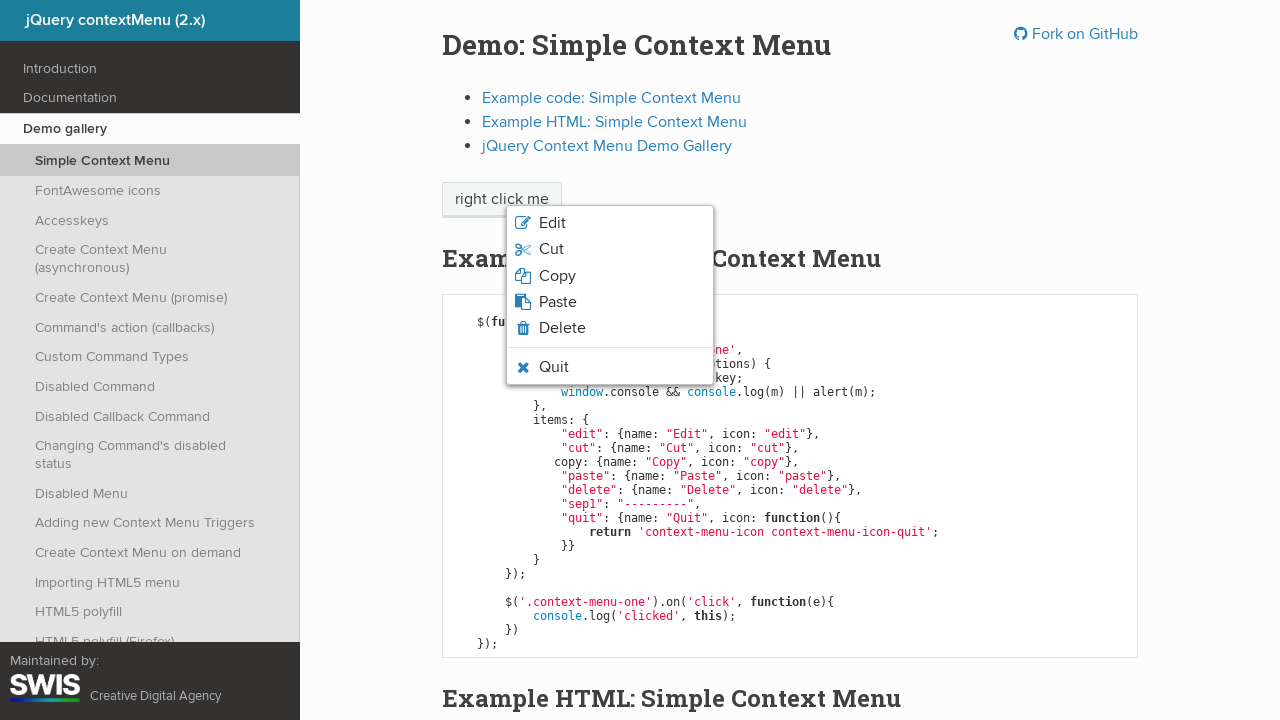